Tests iframe switching functionality by switching to an iframe and clicking a button that triggers a JavaScript alert

Starting URL: https://www.w3schools.com/jsref/tryit.asp?filename=tryjsref_alert

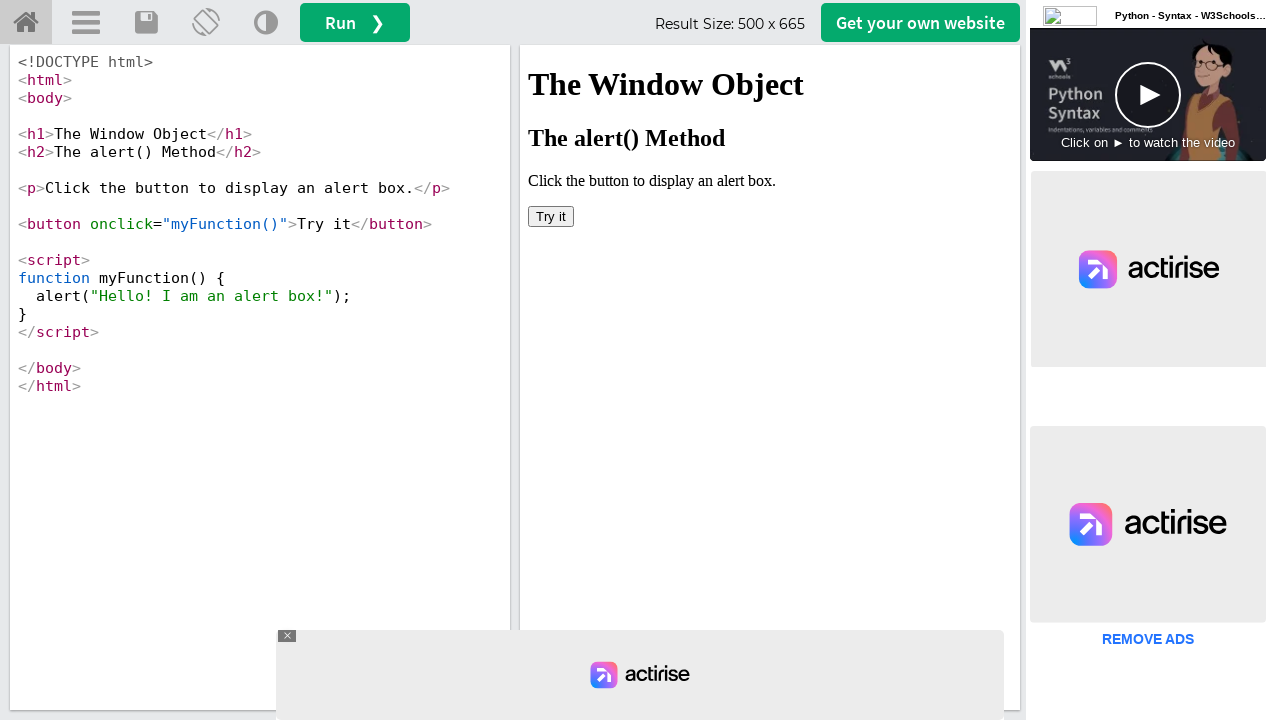

Located iframe with ID 'iframeResult'
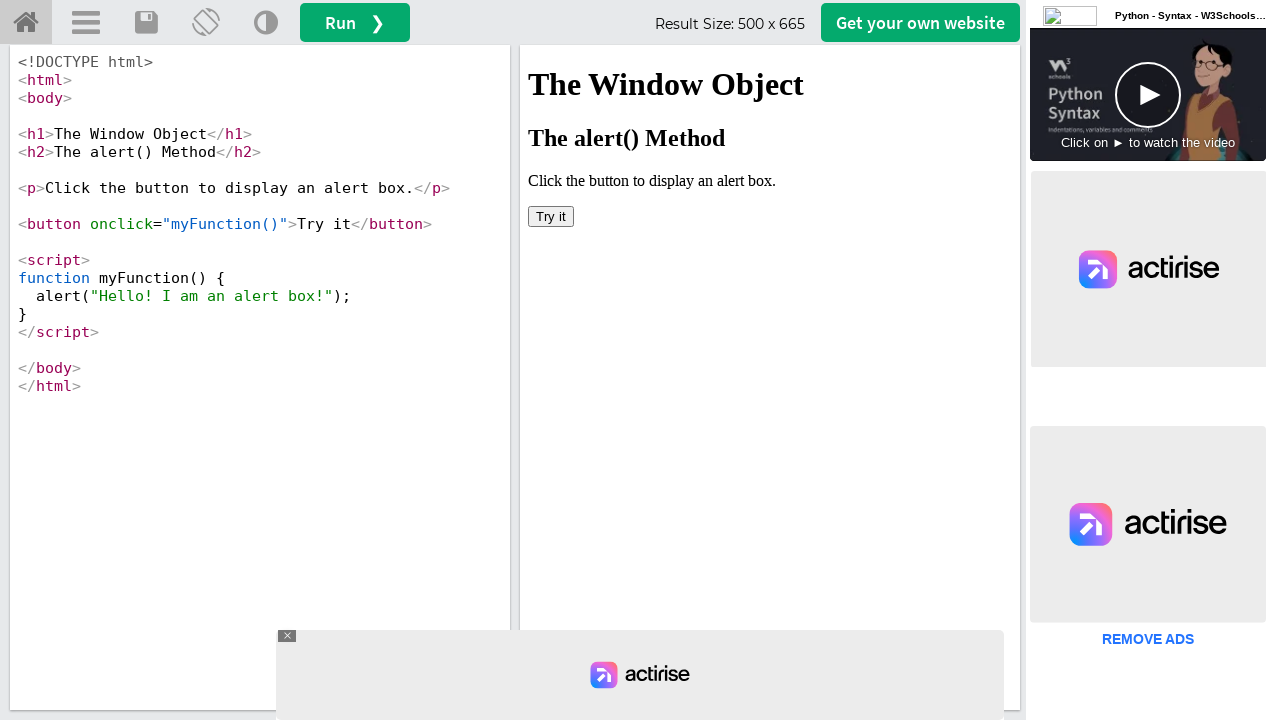

Clicked button with onclick='myFunction()' inside iframe at (551, 216) on #iframeResult >> internal:control=enter-frame >> xpath=//button[@onclick='myFunc
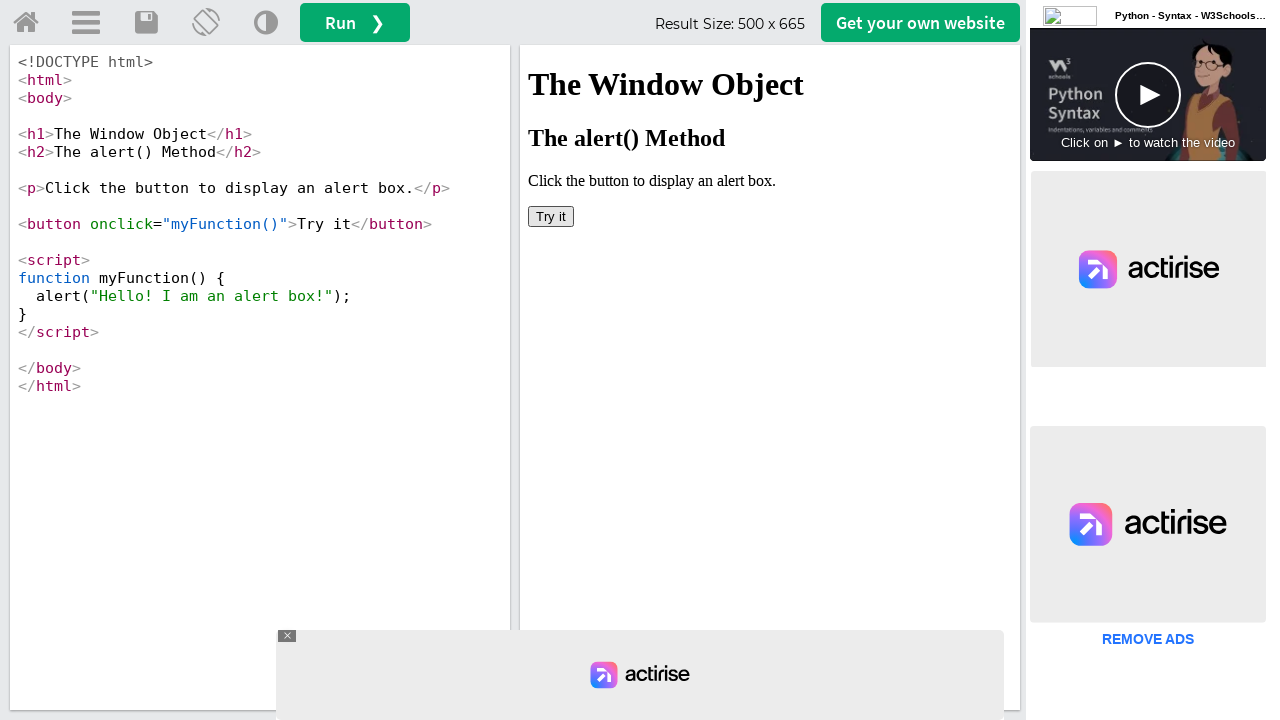

Set up dialog handler to accept JavaScript alert
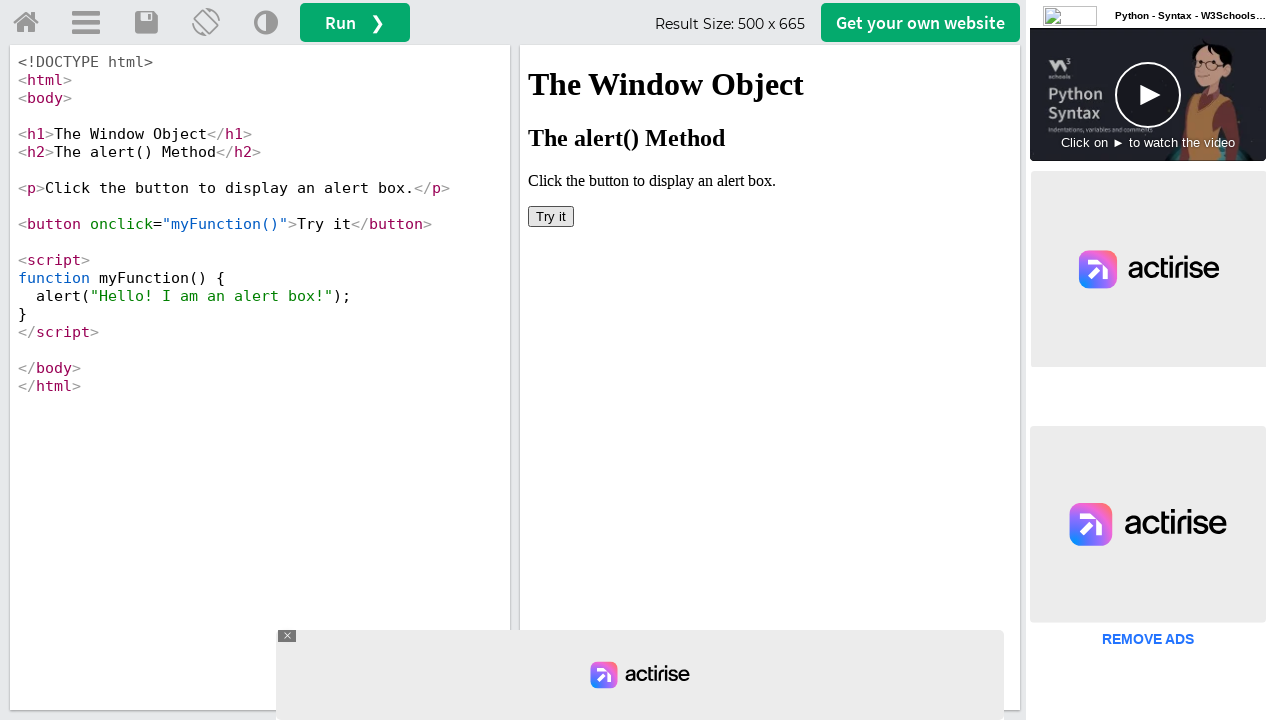

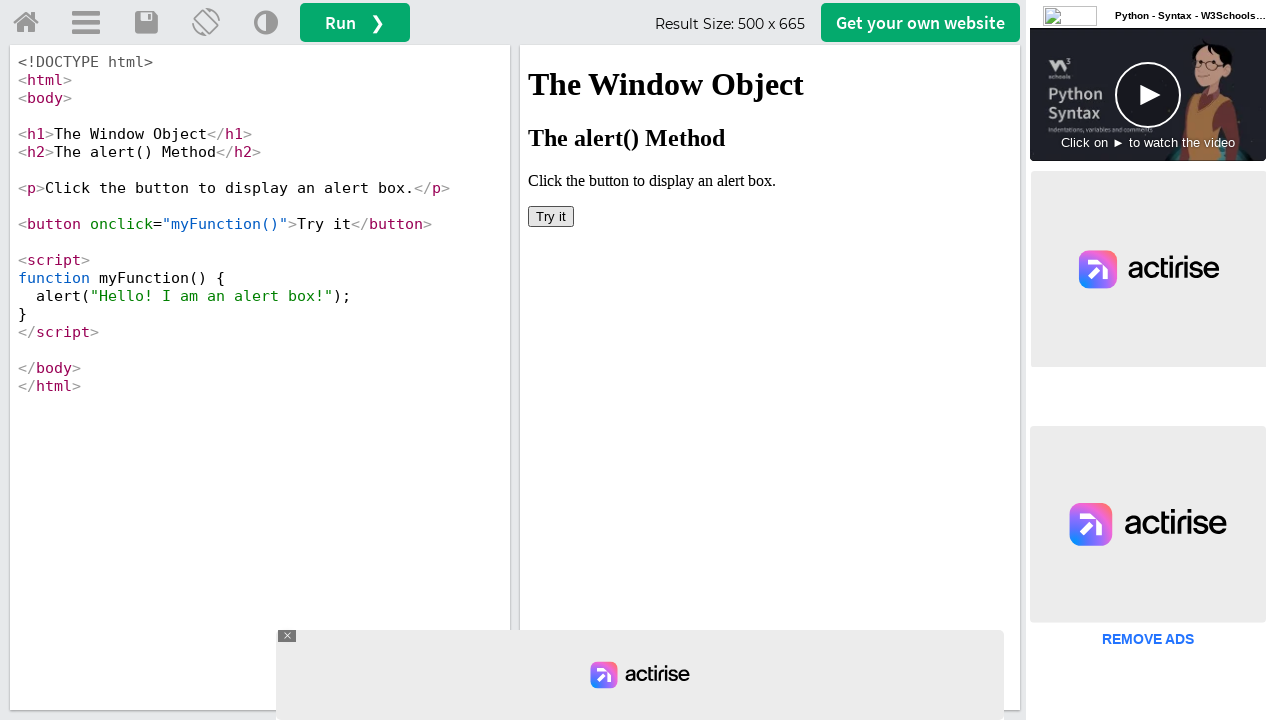